Tests a Selenium practice form by filling in first name, last name fields and selecting a gender radio button option.

Starting URL: https://www.techlistic.com/p/selenium-practice-form.html

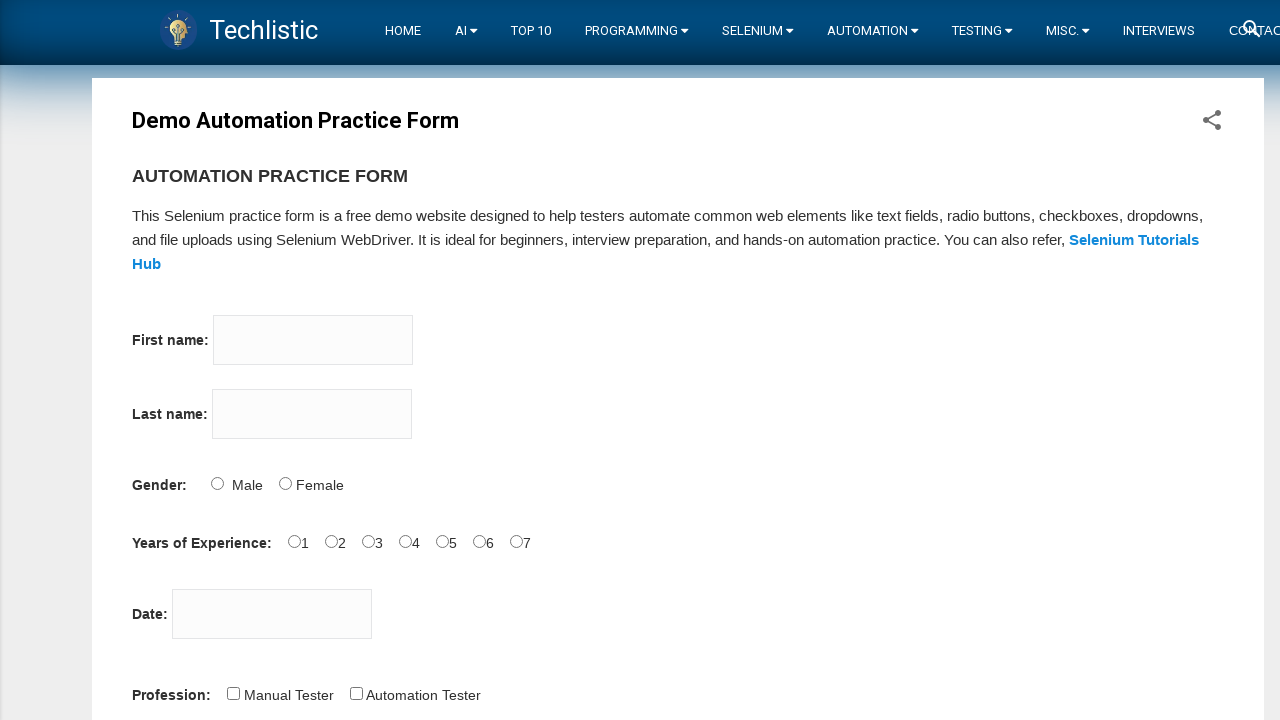

Filled first name field with 'Rama' on input[name='firstname']
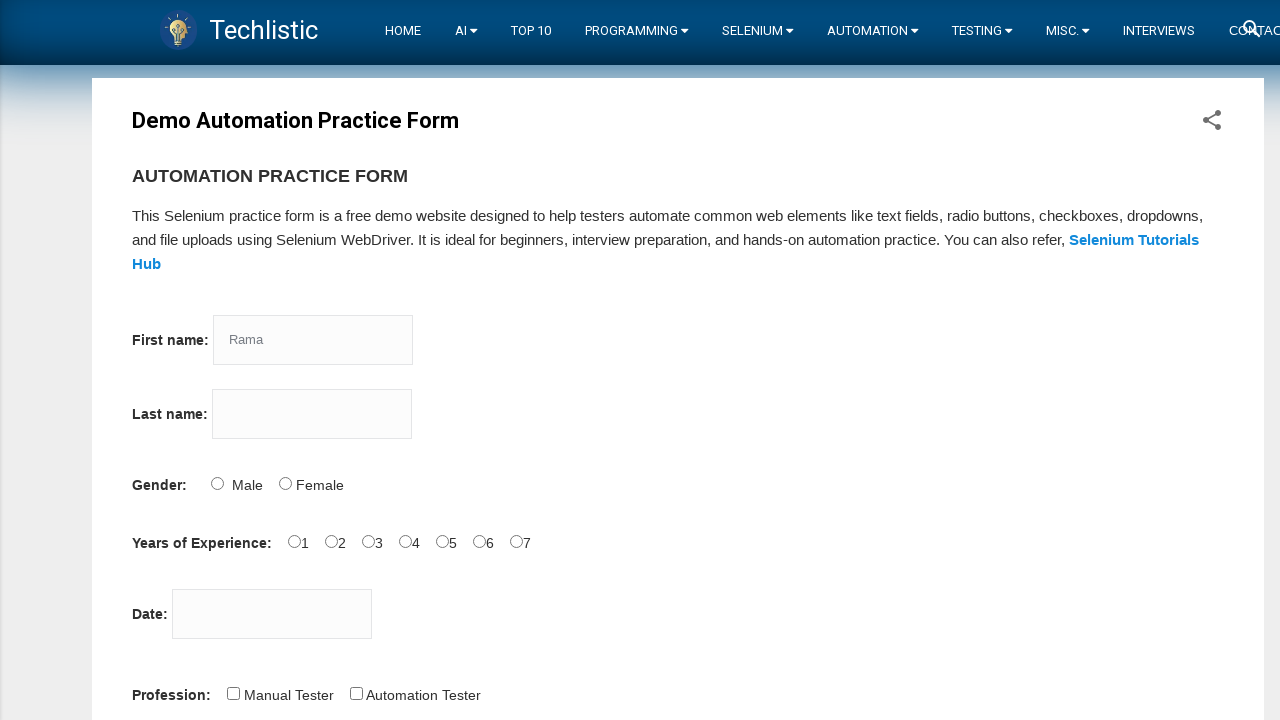

Filled last name field with 'Laxmi' on input[name='lastname']
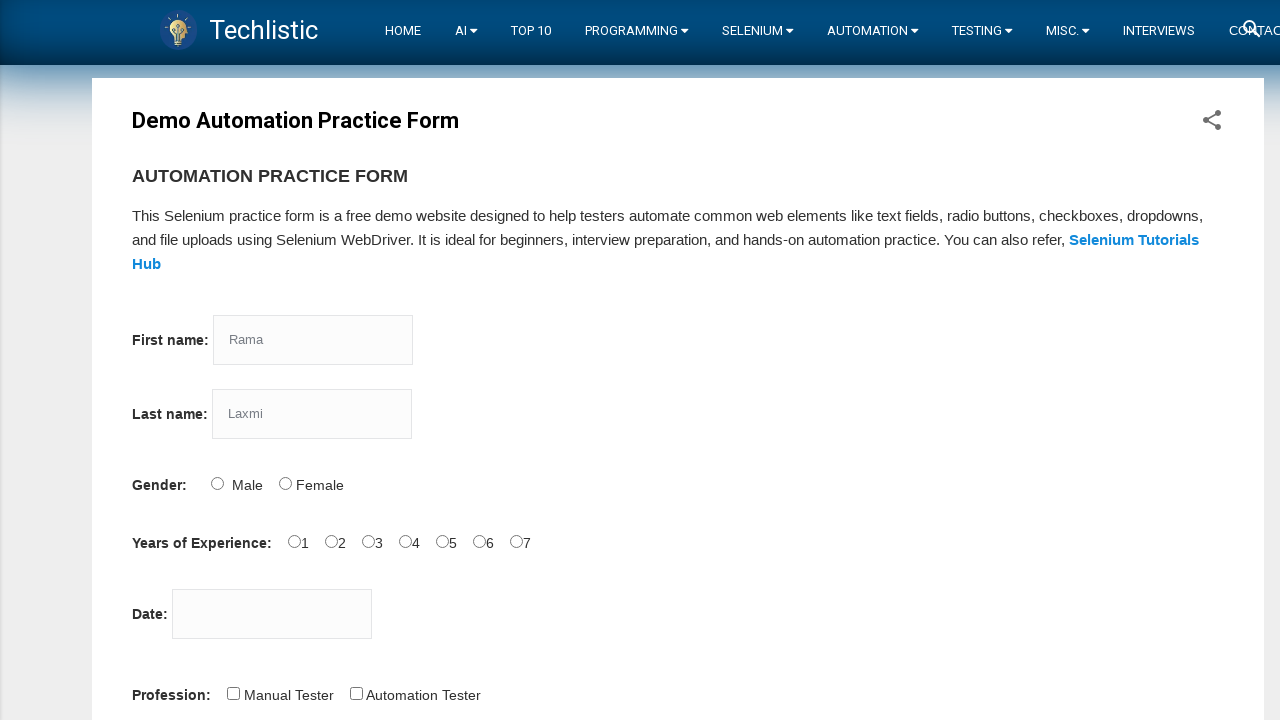

Selected male gender radio button at (285, 483) on #sex-1
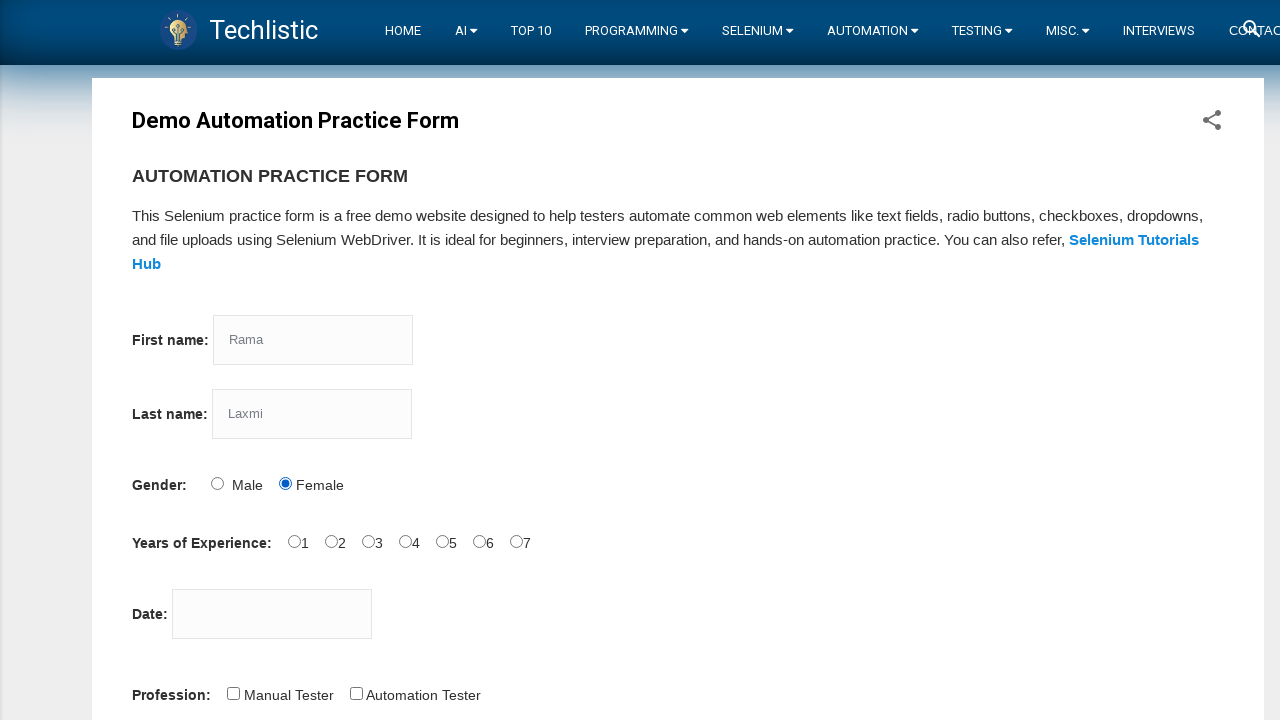

Waited 2 seconds to observe the form result
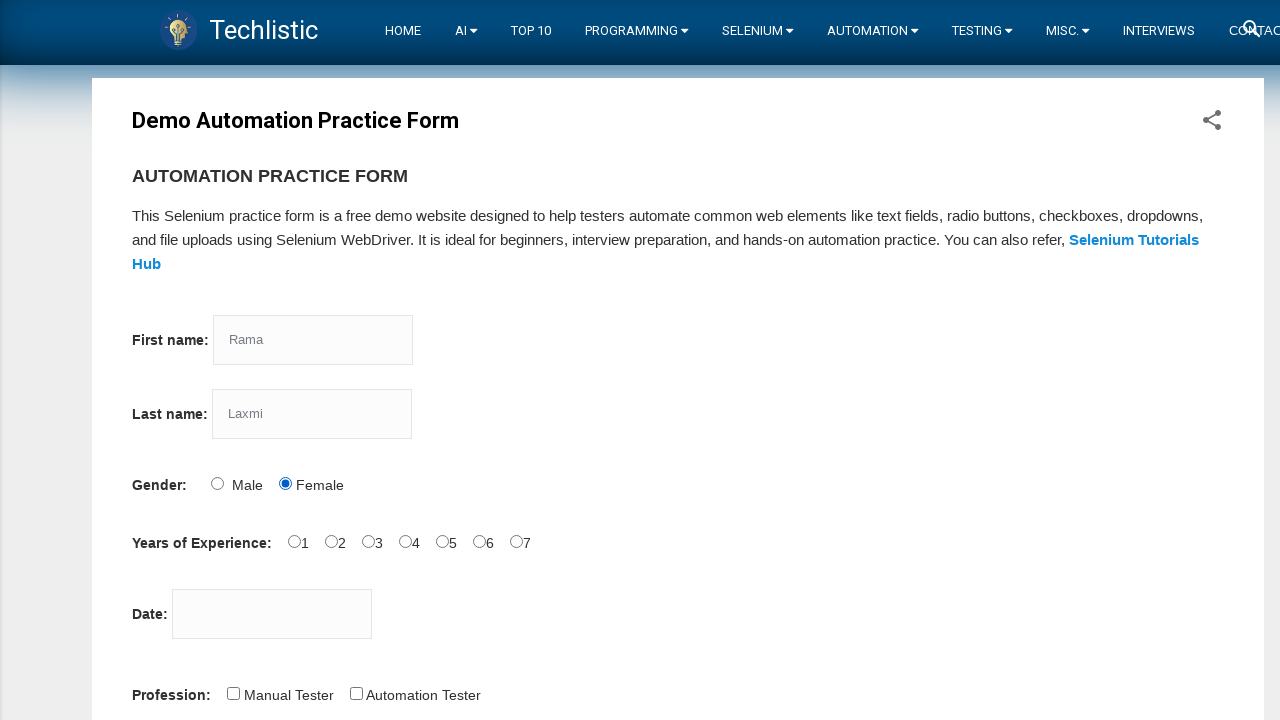

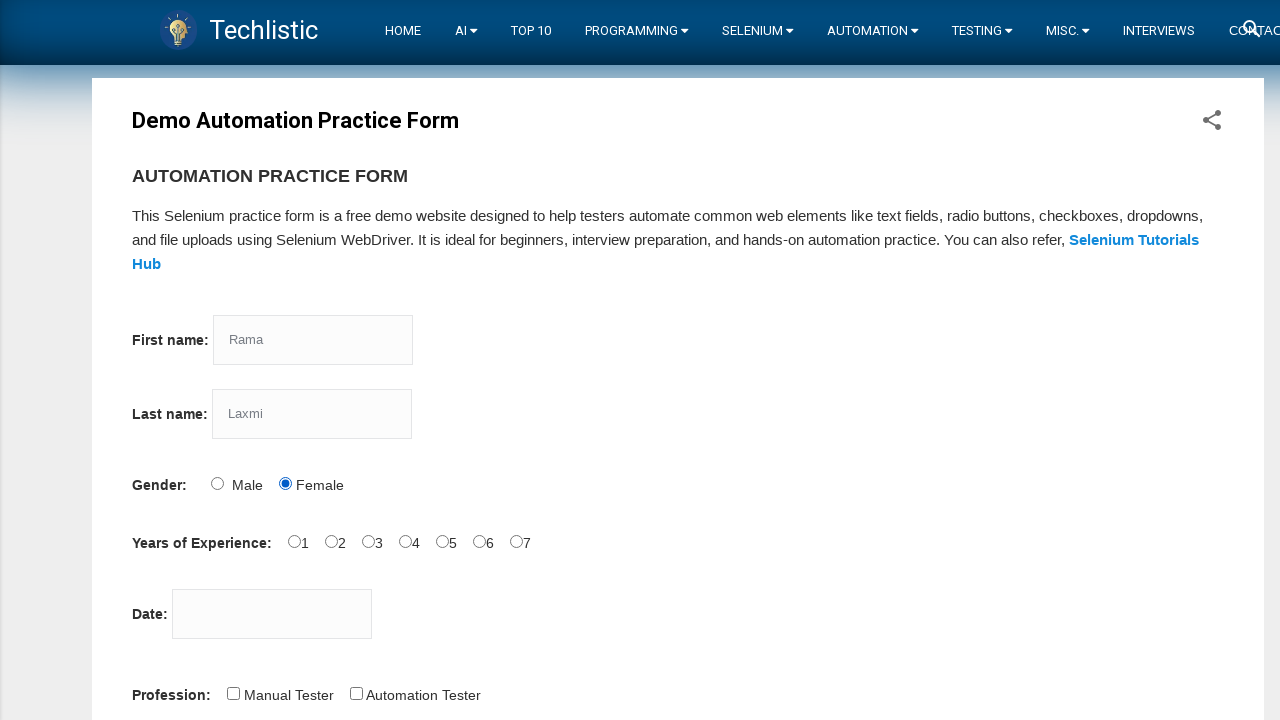